Tests selecting an option from a React Semantic UI dropdown

Starting URL: https://react.semantic-ui.com/maximize/dropdown-example-selection/

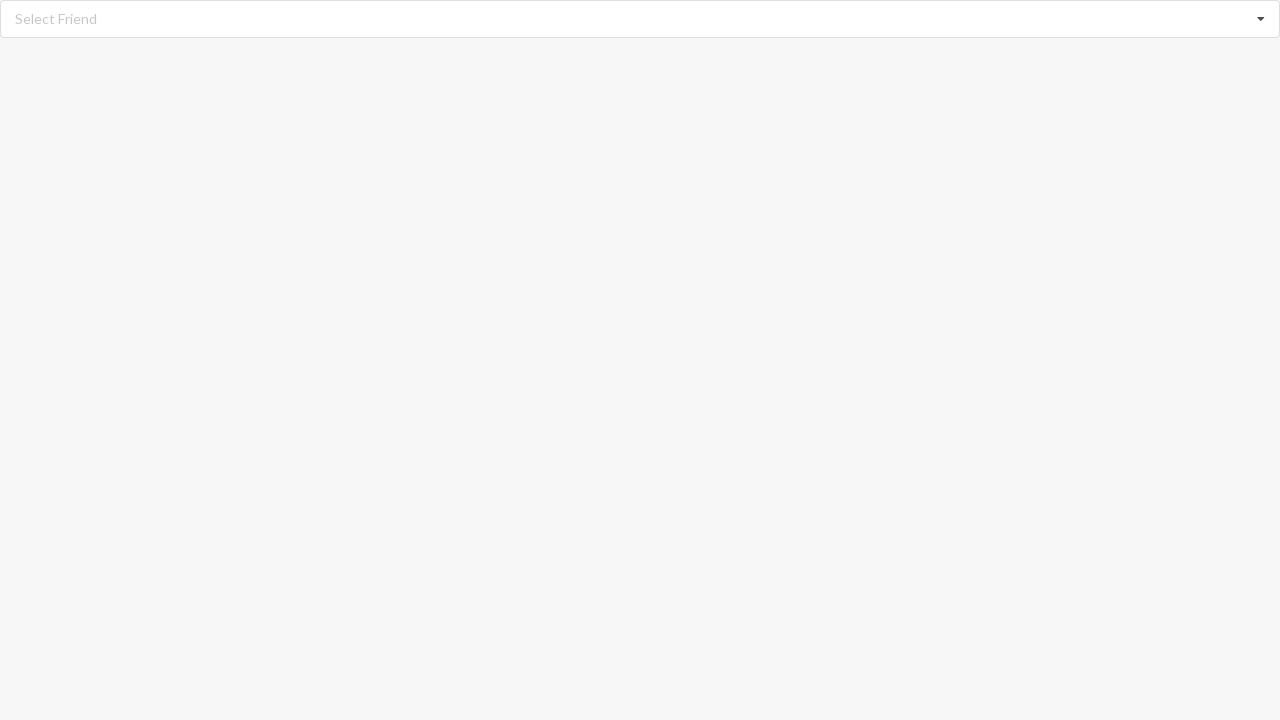

Clicked dropdown icon to expand React Semantic UI dropdown at (1261, 19) on i.dropdown.icon
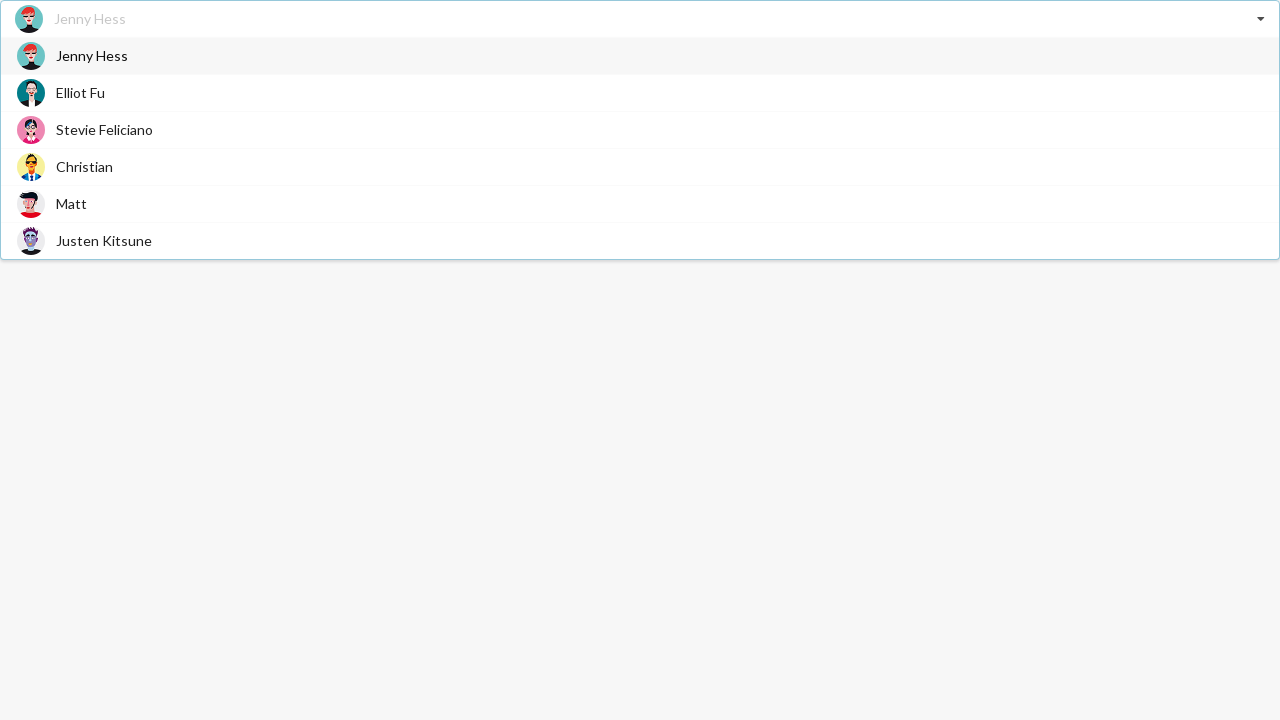

Dropdown items loaded and became visible
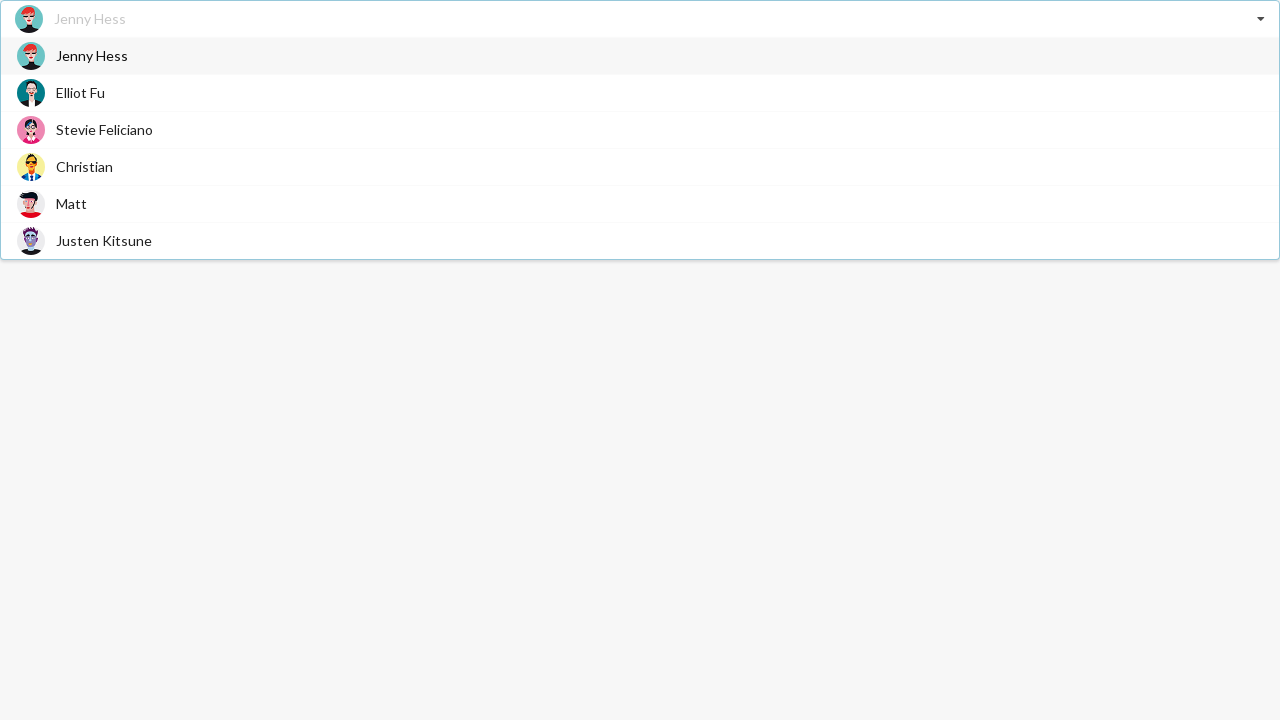

Selected 'Christian' option from dropdown
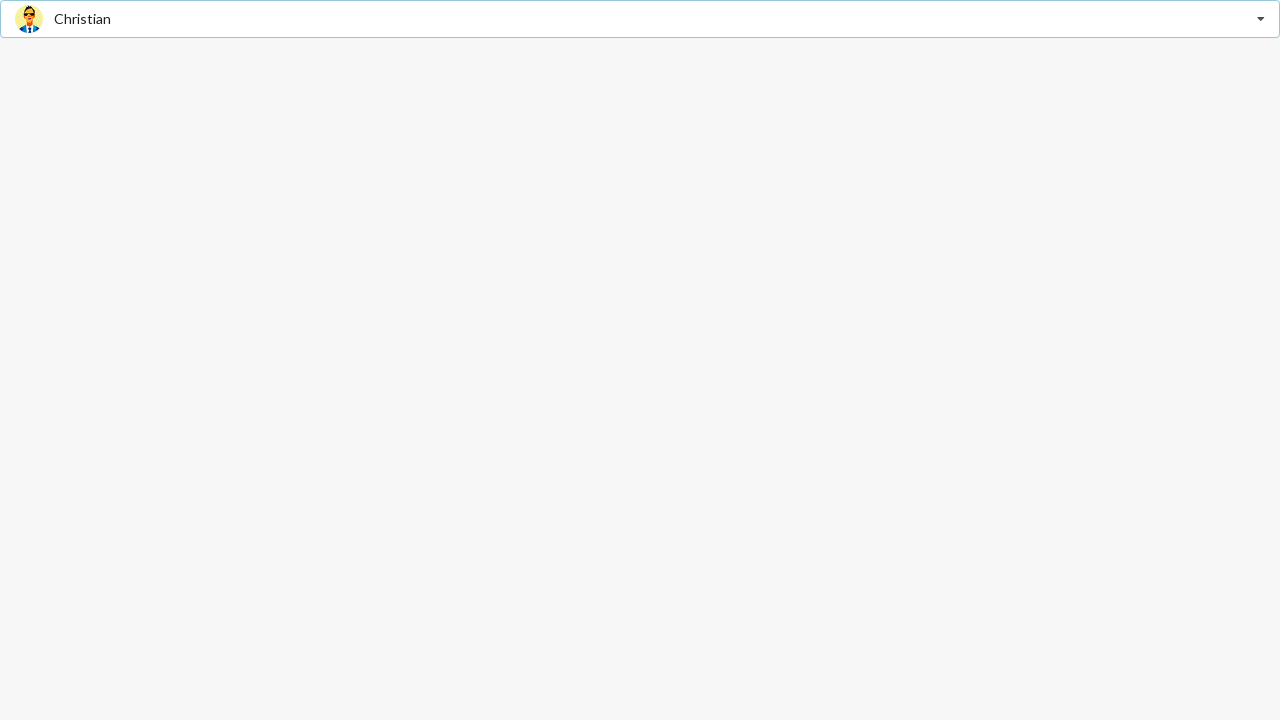

Verified that 'Christian' was selected in the dropdown
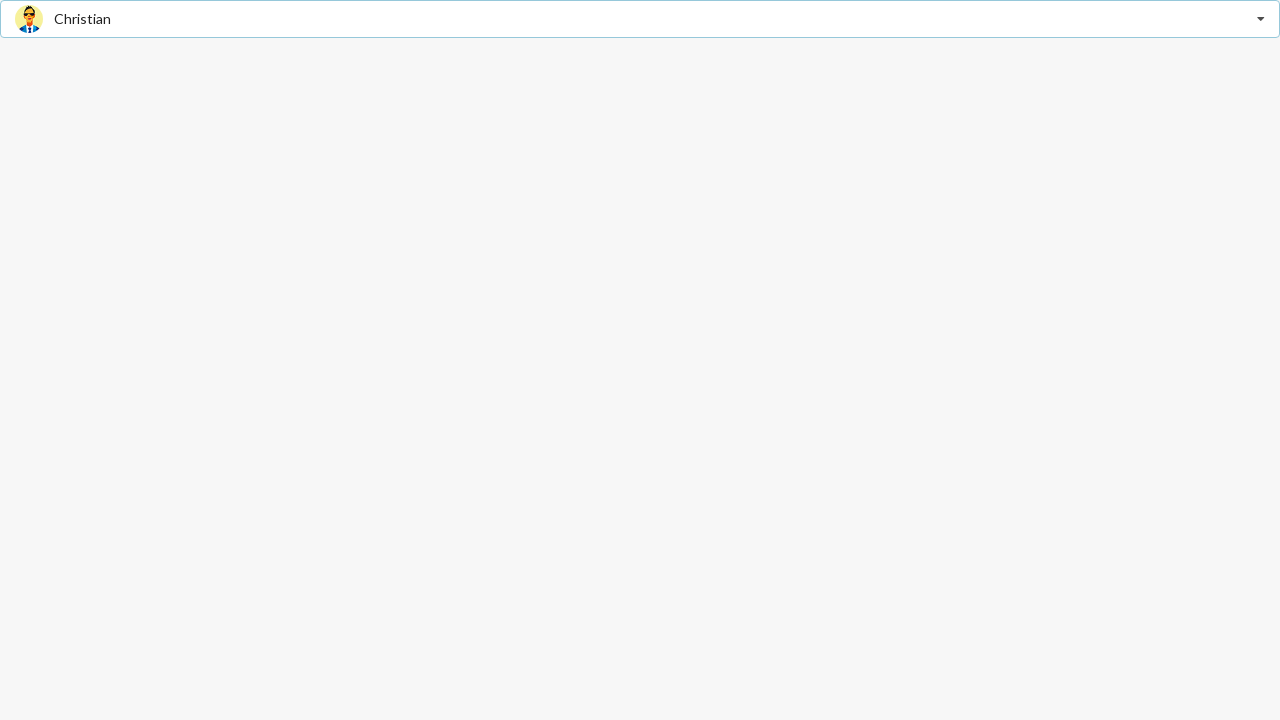

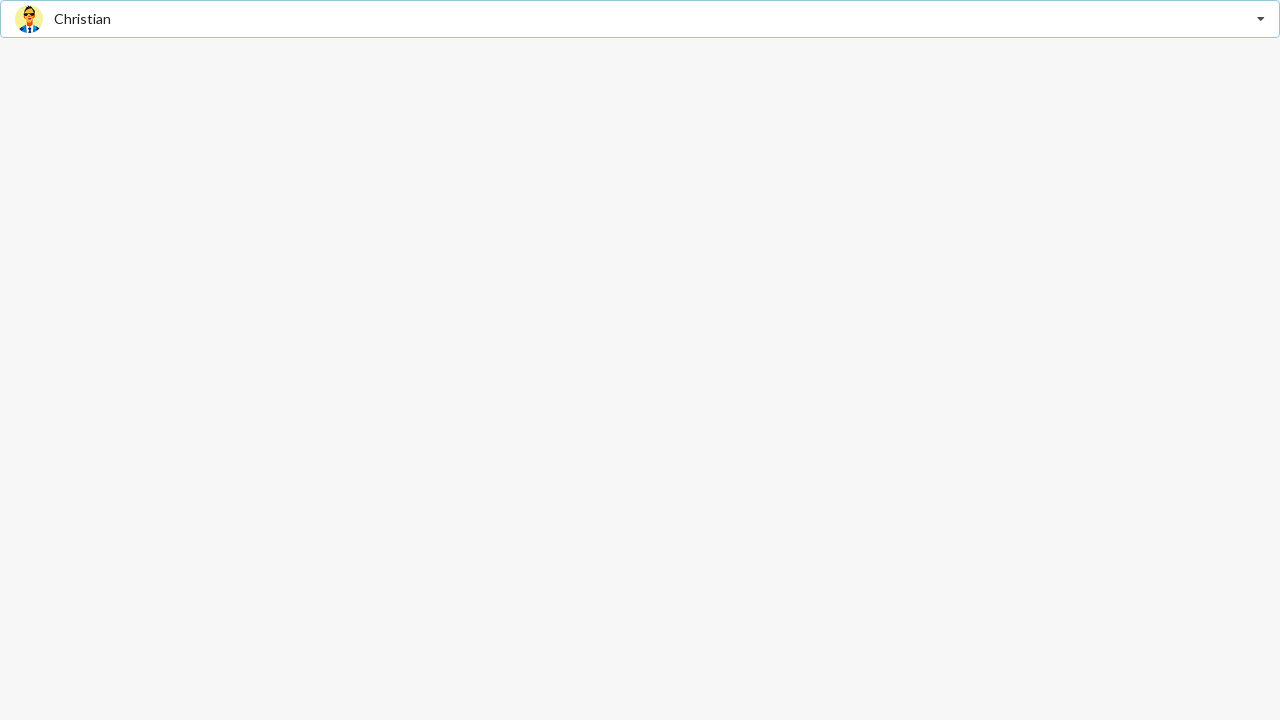